Tests that clicking the "GET STARTED" link navigates to the documentation intro page

Starting URL: https://playwright.dev/python

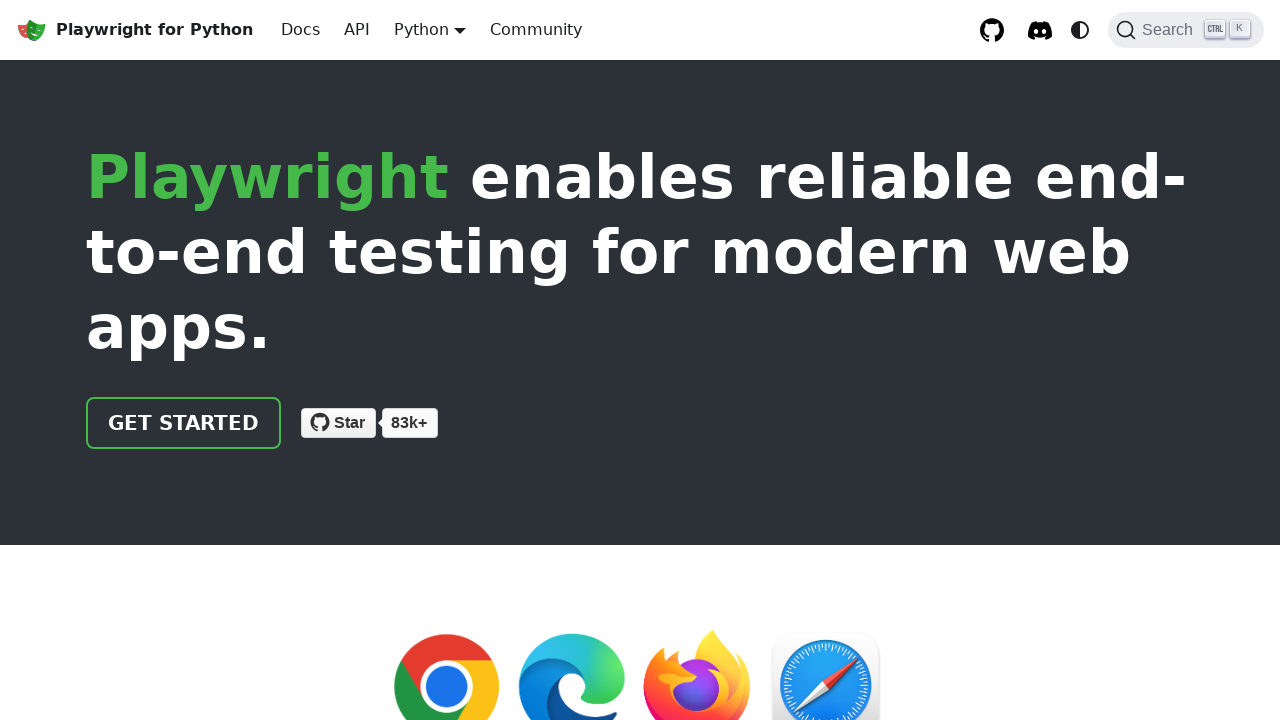

Clicked the 'GET STARTED' link at (184, 423) on internal:role=link[name="GET STARTED"i]
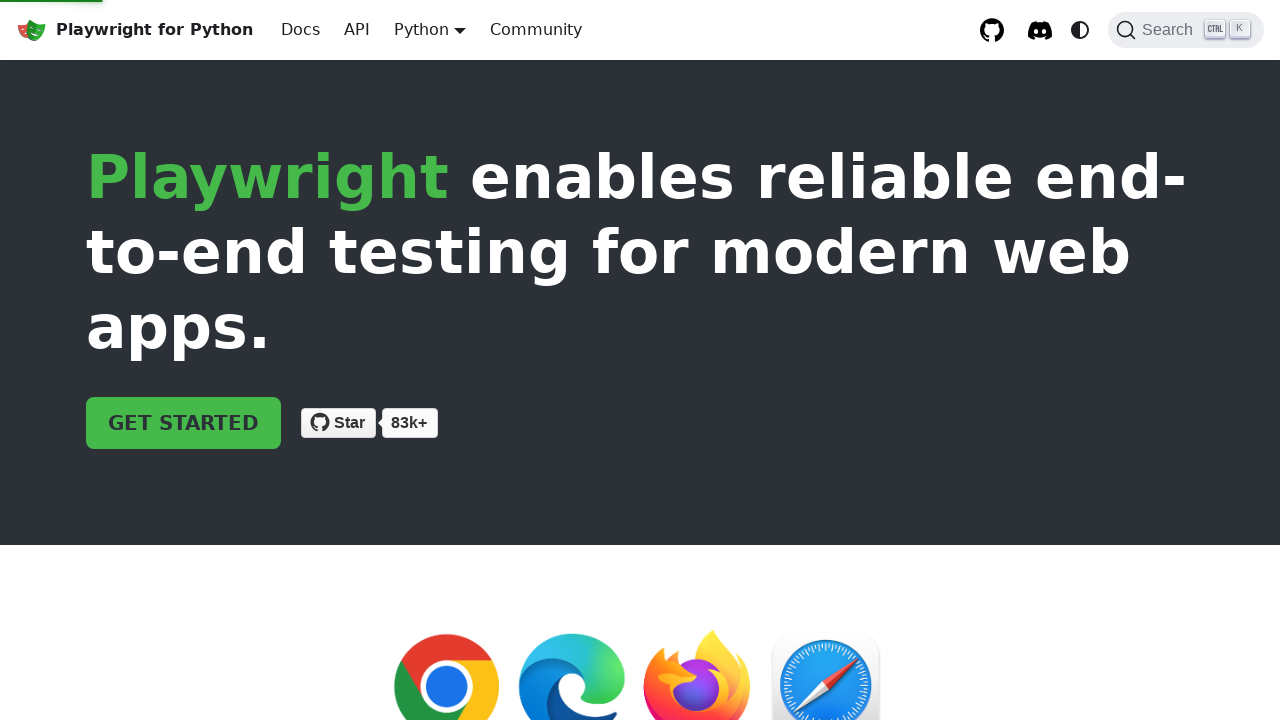

Waited for navigation to documentation intro page
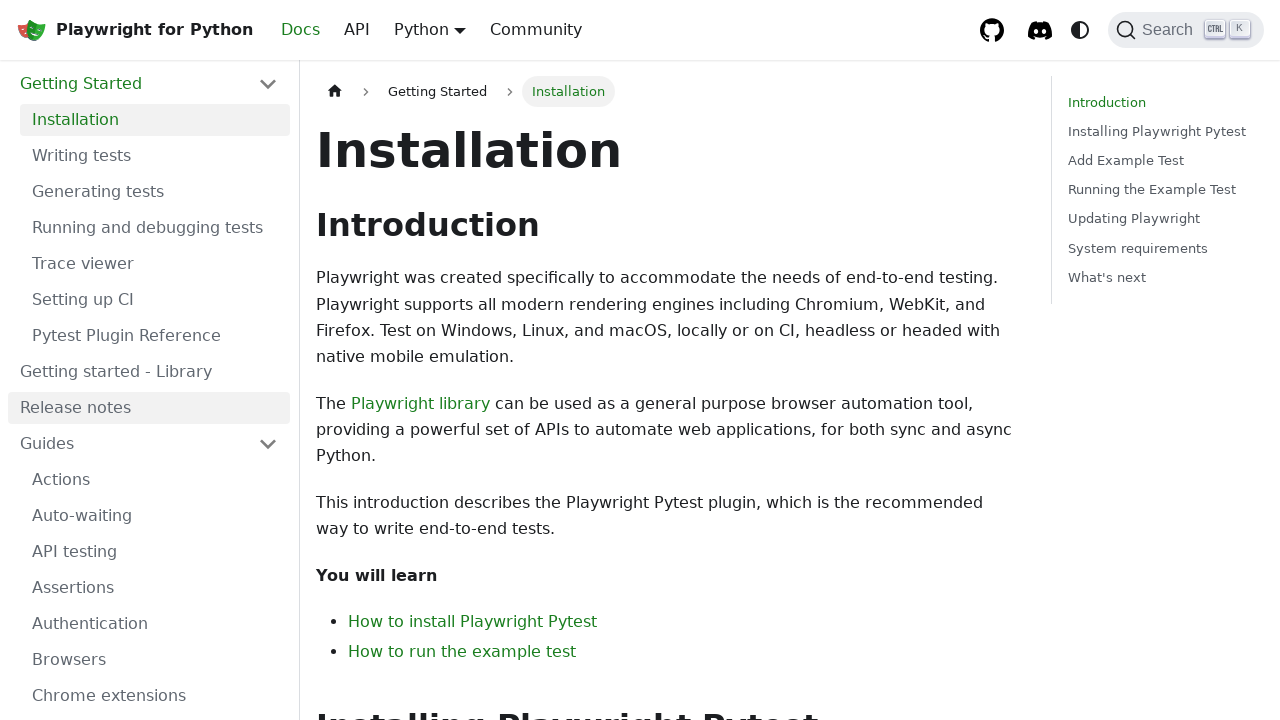

Verified current URL is the documentation intro page
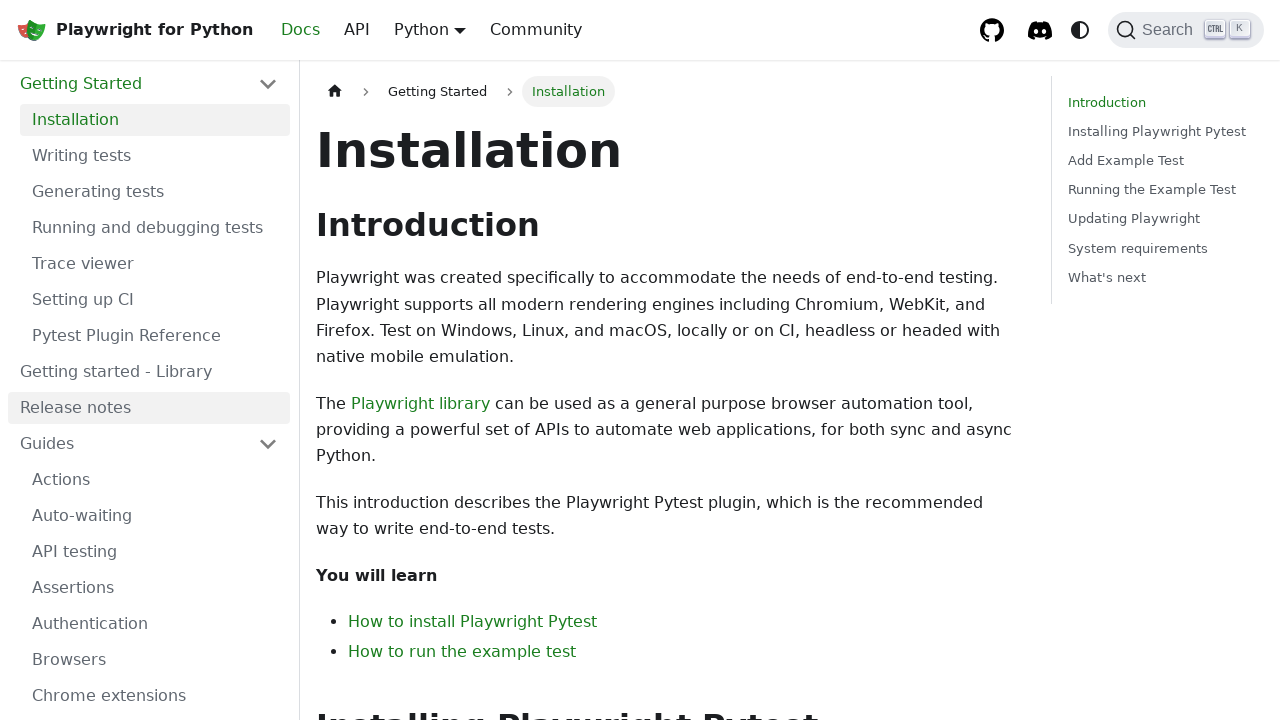

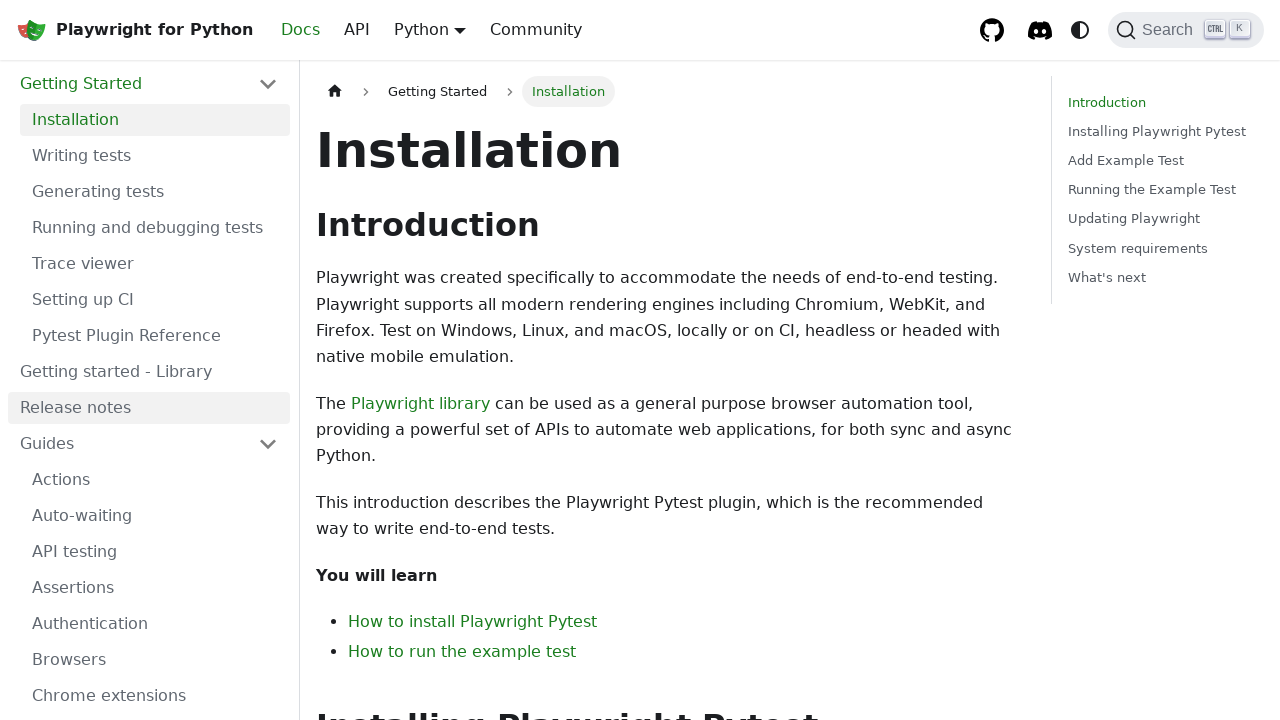